Tests handling a JavaScript confirm dialog by clicking a link to trigger the confirm, and dismissing it

Starting URL: https://www.selenium.dev/documentation/webdriver/js_alerts_prompts_and_confirmations/

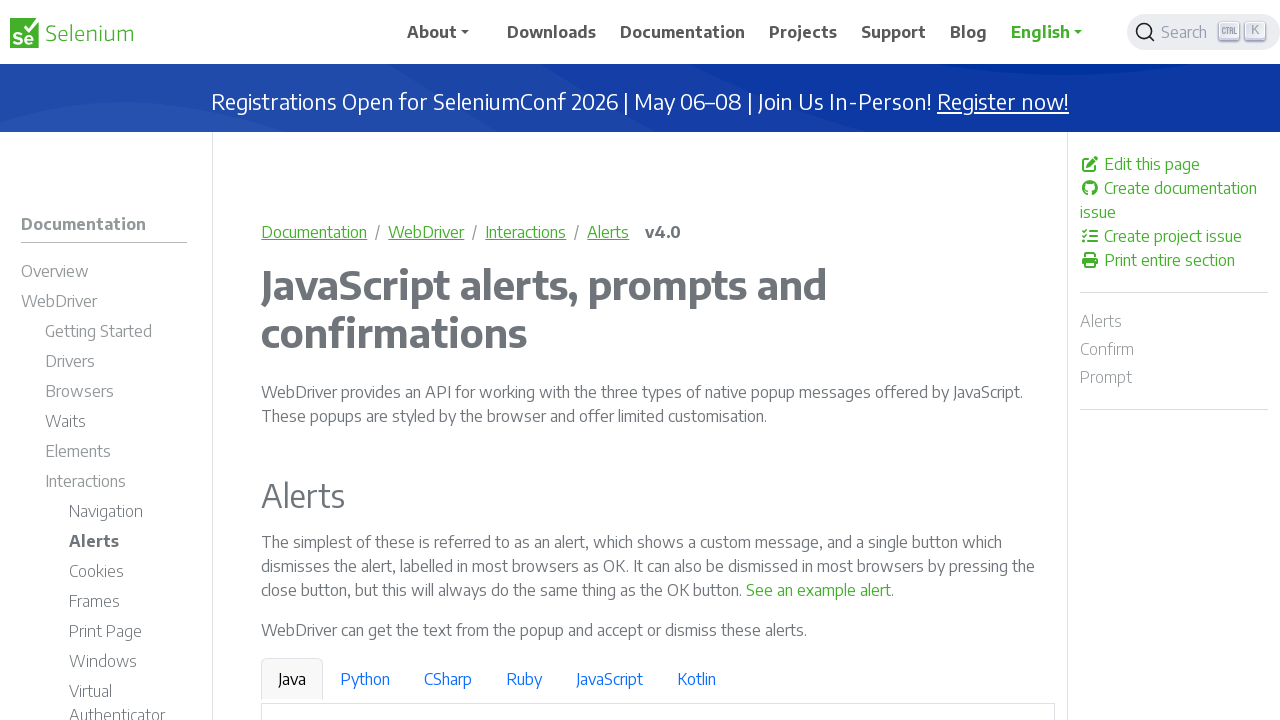

Clicked link to trigger JavaScript confirm dialog at (964, 361) on a:has-text('See a sample confirm')
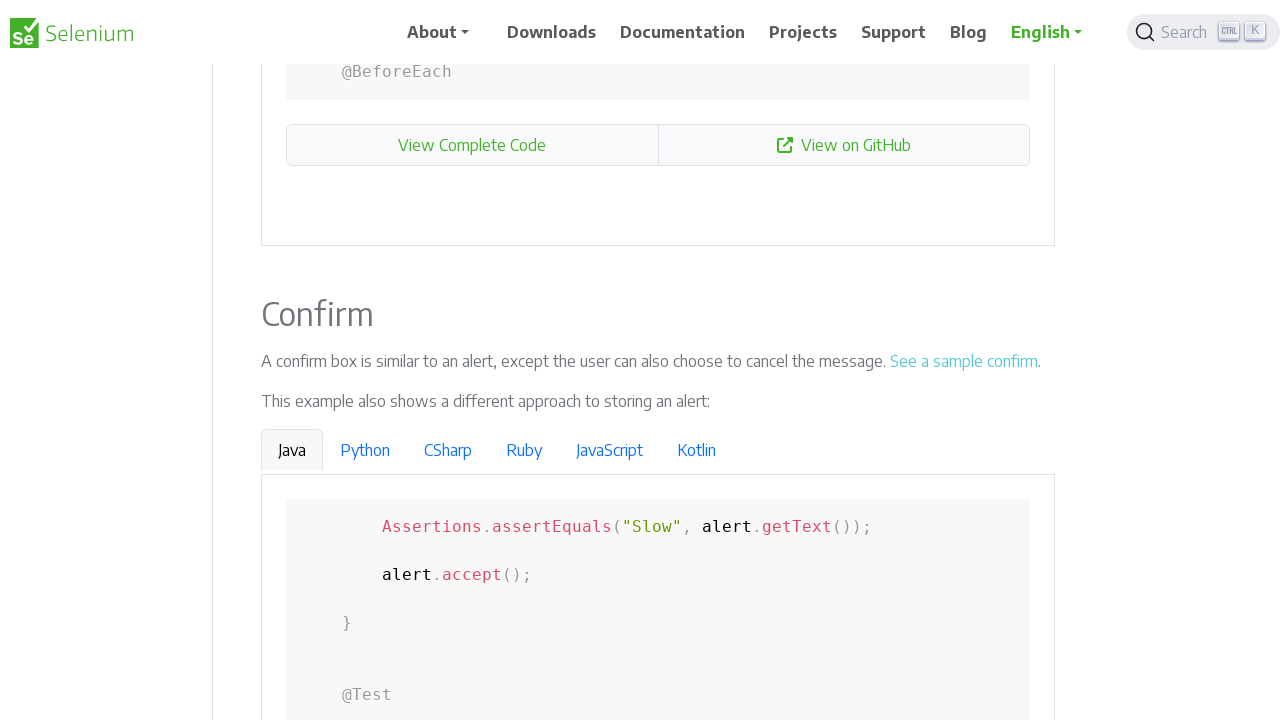

Set up dialog handler to dismiss confirm dialog
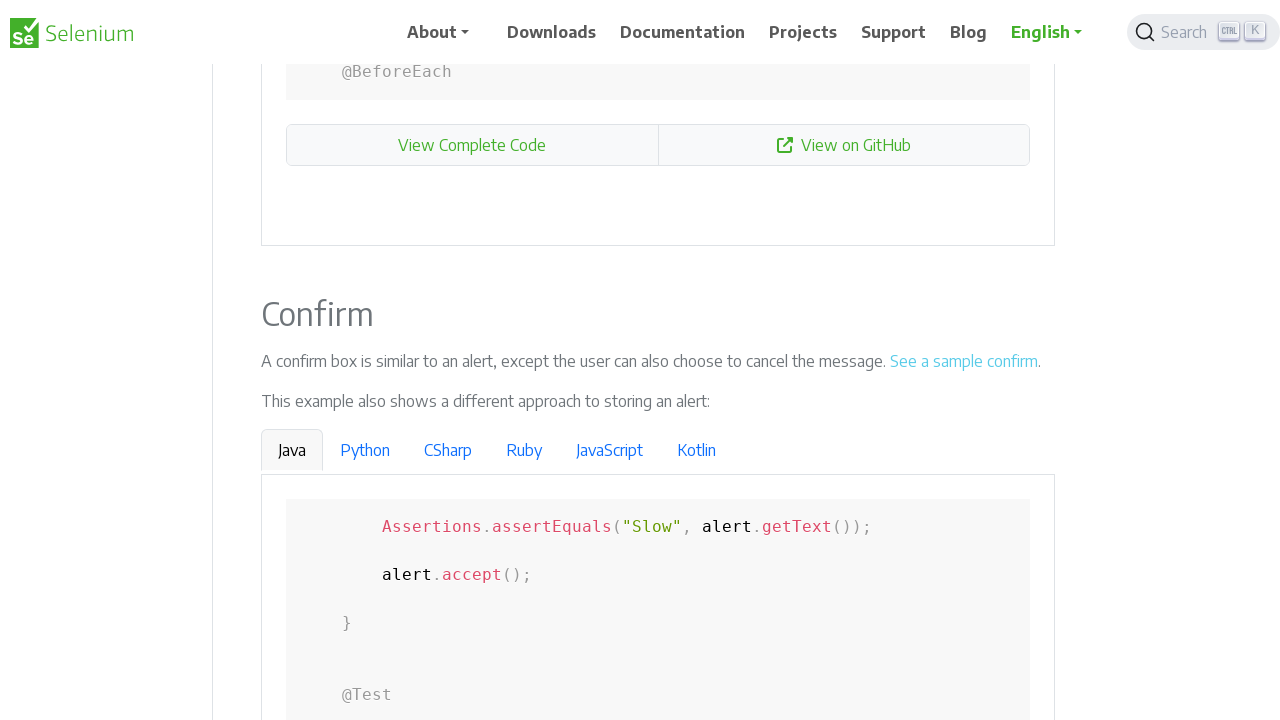

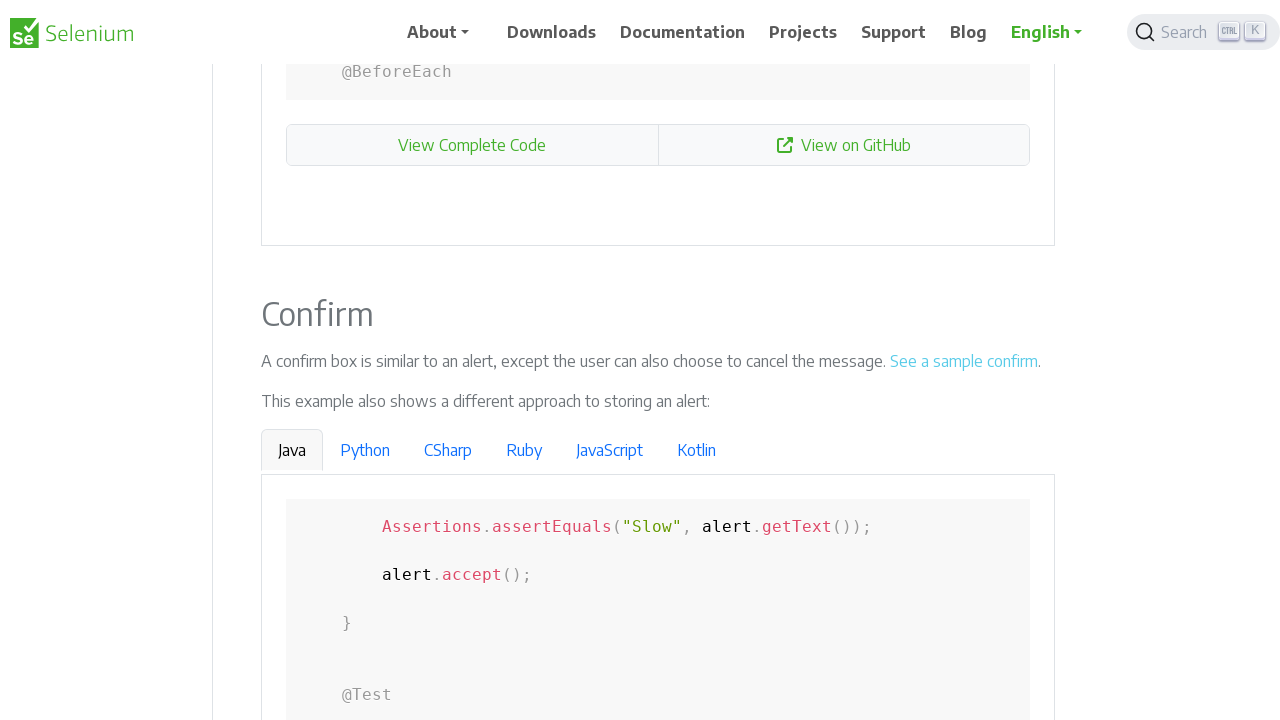